Verifies that the current URL matches the expected OrangeHRM login page URL

Starting URL: https://opensource-demo.orangehrmlive.com/web/index.php/auth/login

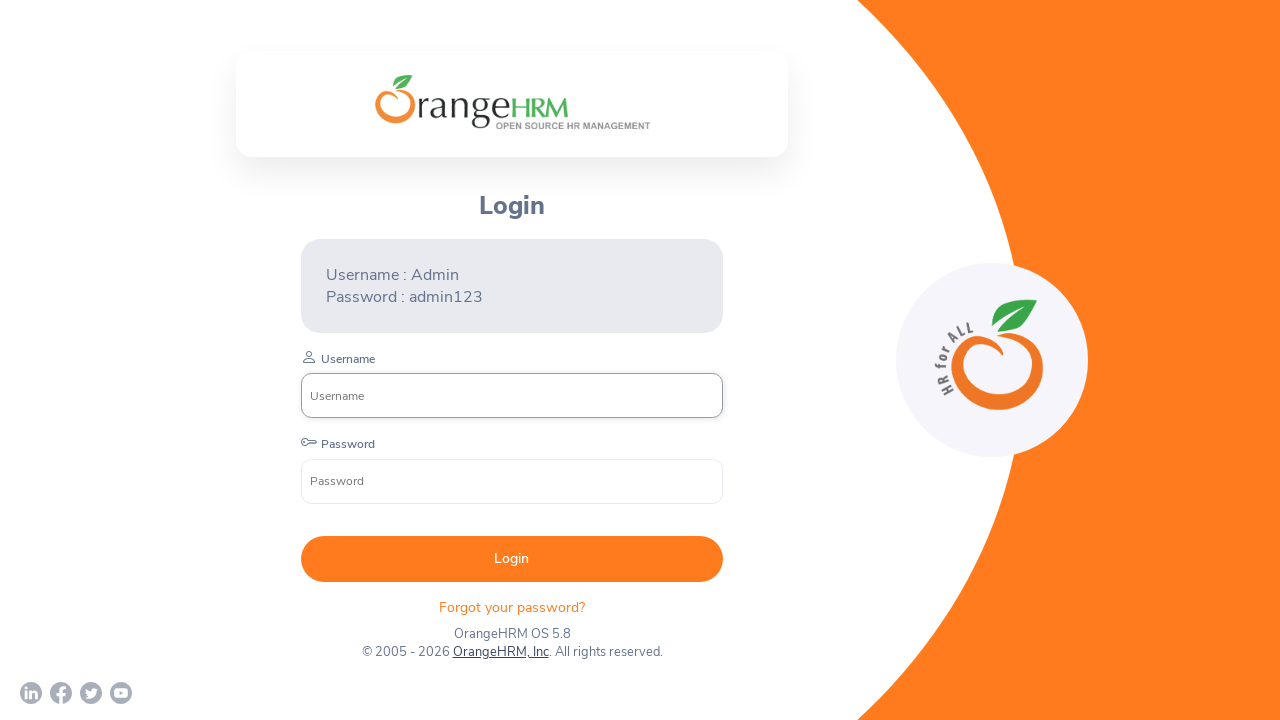

Waited for page to load (domcontentloaded state)
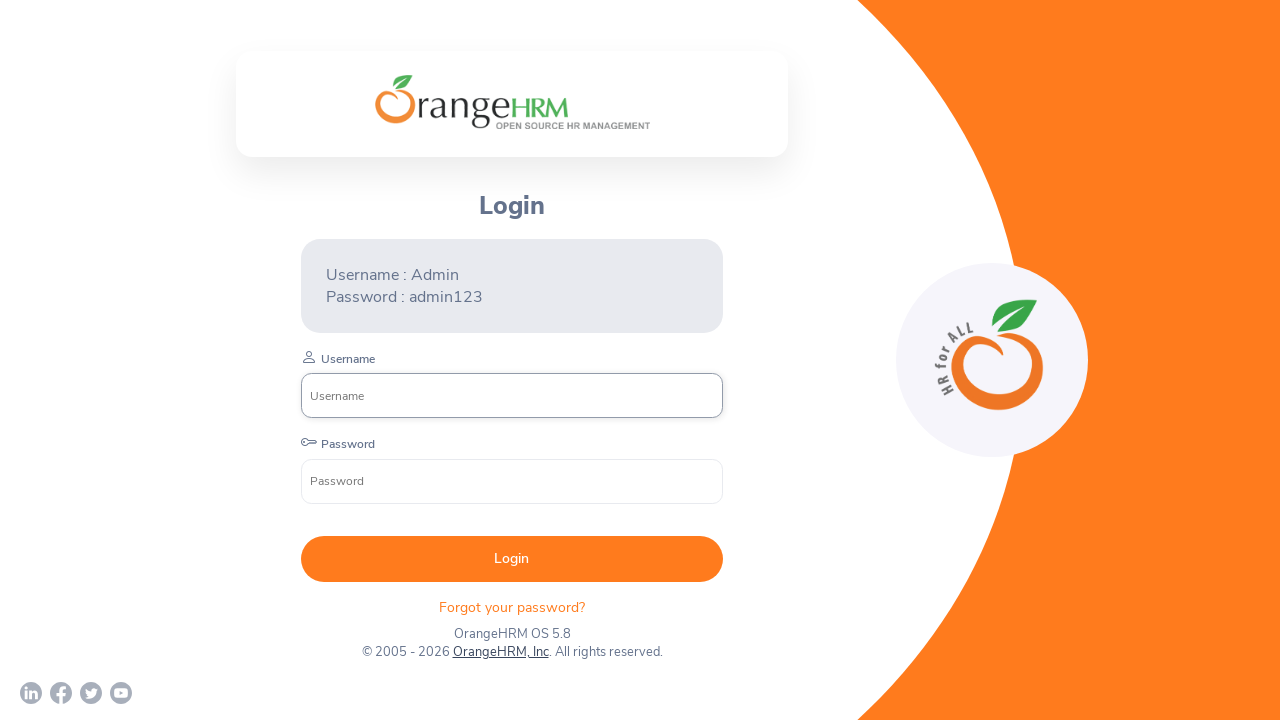

Verified current URL matches expected OrangeHRM login page URL
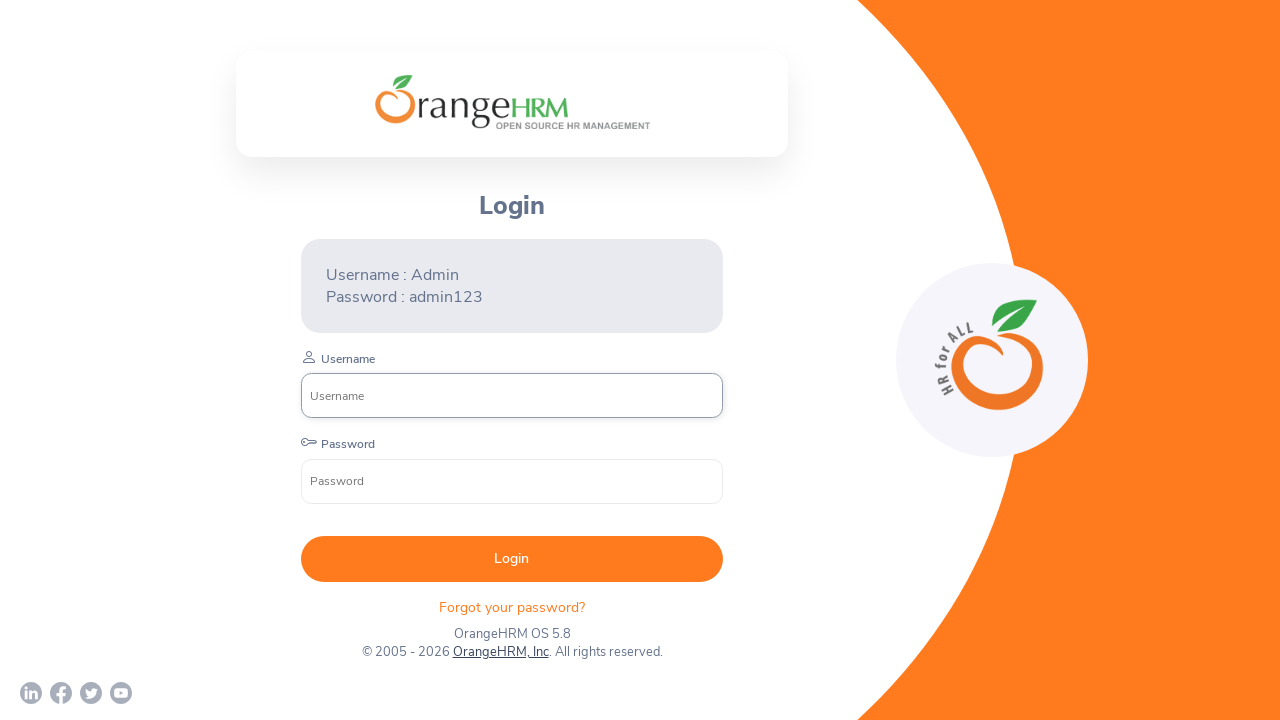

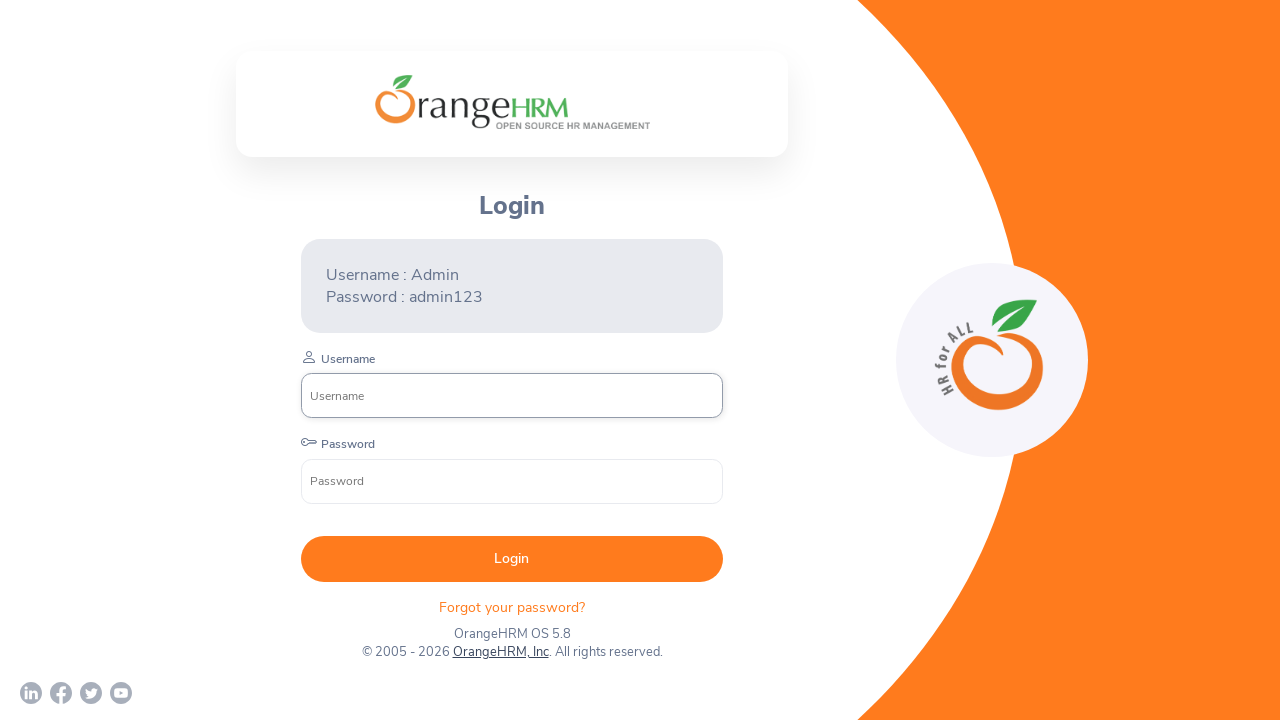